Tests iframe interaction by switching to an iframe, performing search operations within it, and switching back to the main content

Starting URL: https://www.letskodeit.com/practice

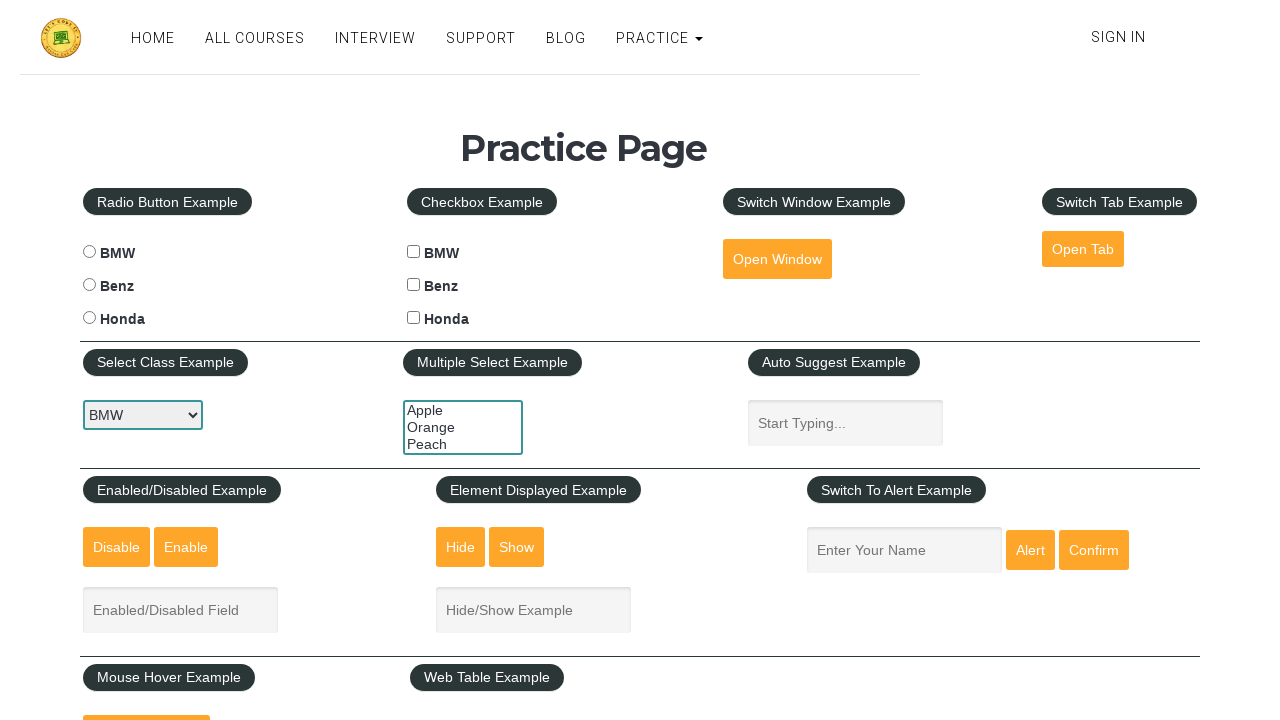

Clicked BMW radio button at (89, 252) on #bmwradio
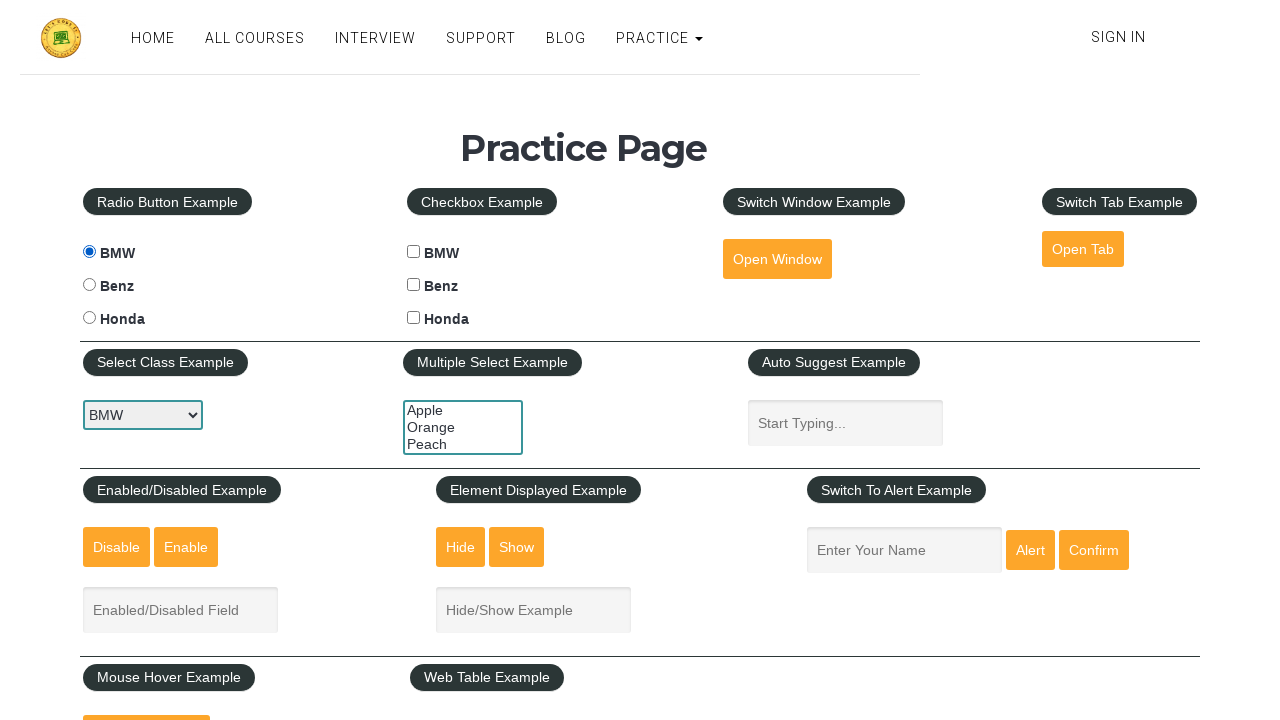

Located iframe element
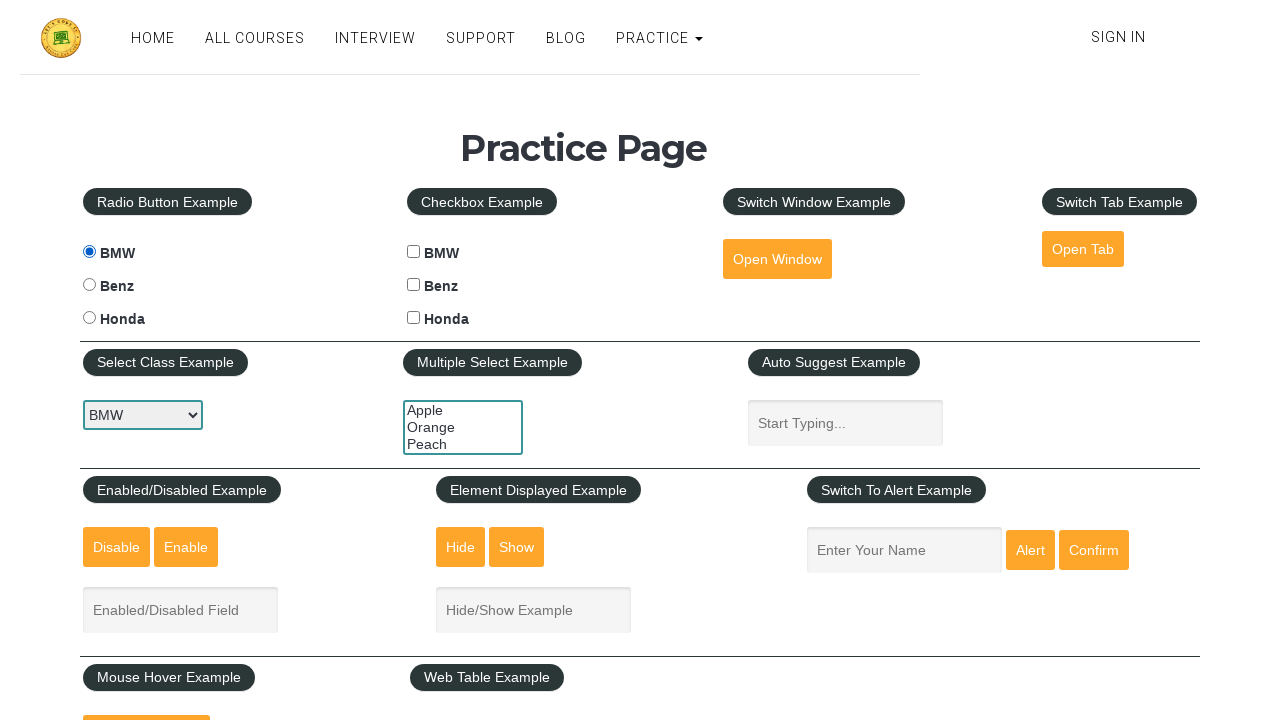

Clicked search input field within iframe at (971, 361) on iframe >> nth=0 >> internal:control=enter-frame >> input.form-control.find-input
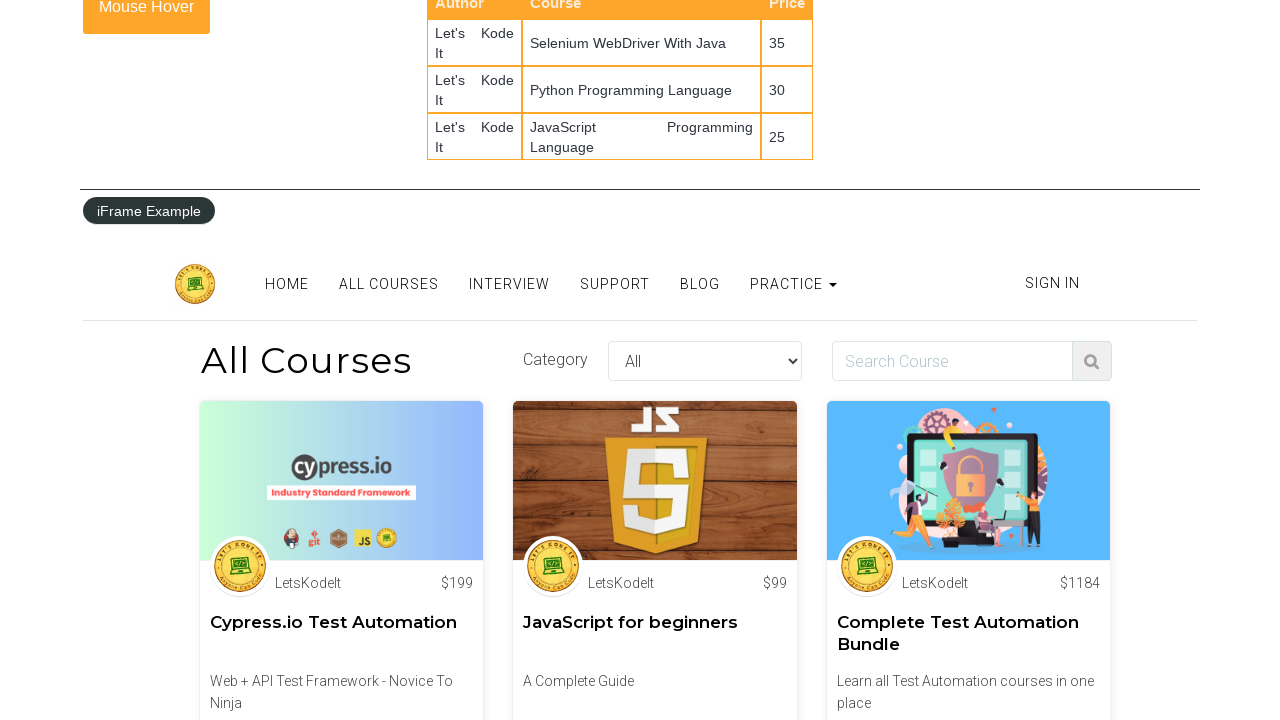

Filled search input with 'test' within iframe on iframe >> nth=0 >> internal:control=enter-frame >> input.form-control.find-input
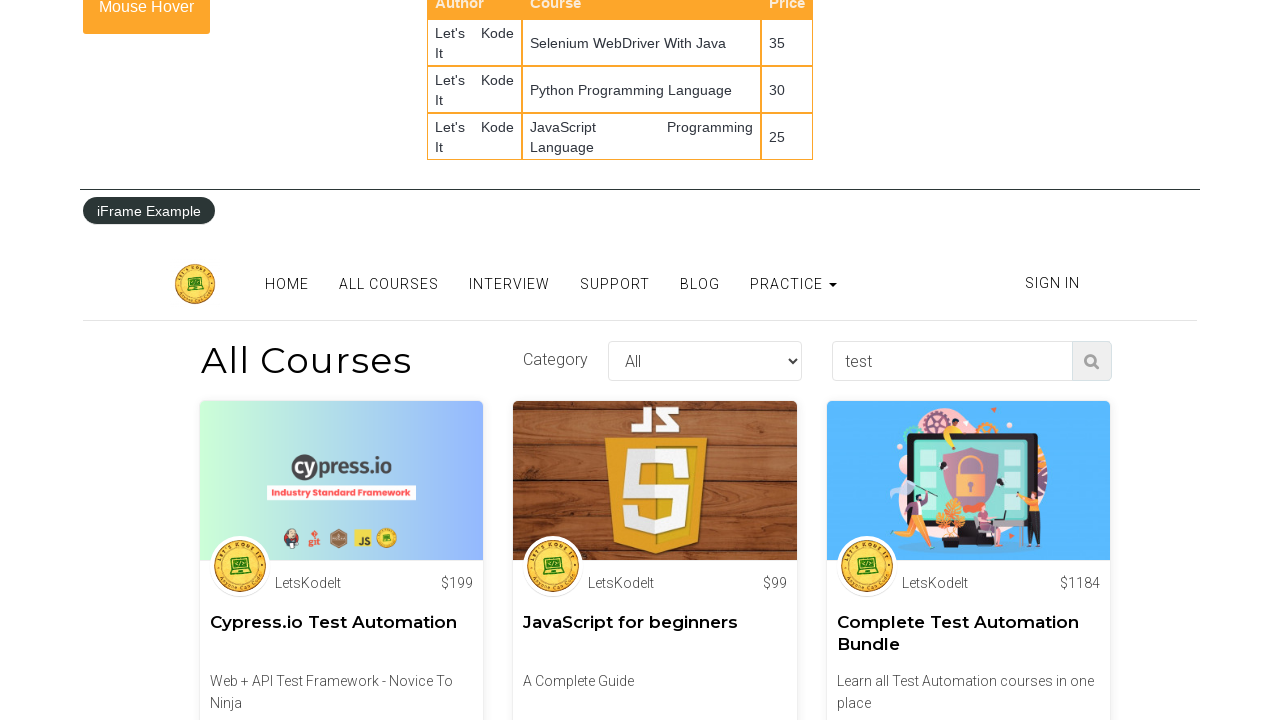

Clicked search course button within iframe at (1092, 361) on iframe >> nth=0 >> internal:control=enter-frame >> button.find-course.search-cou
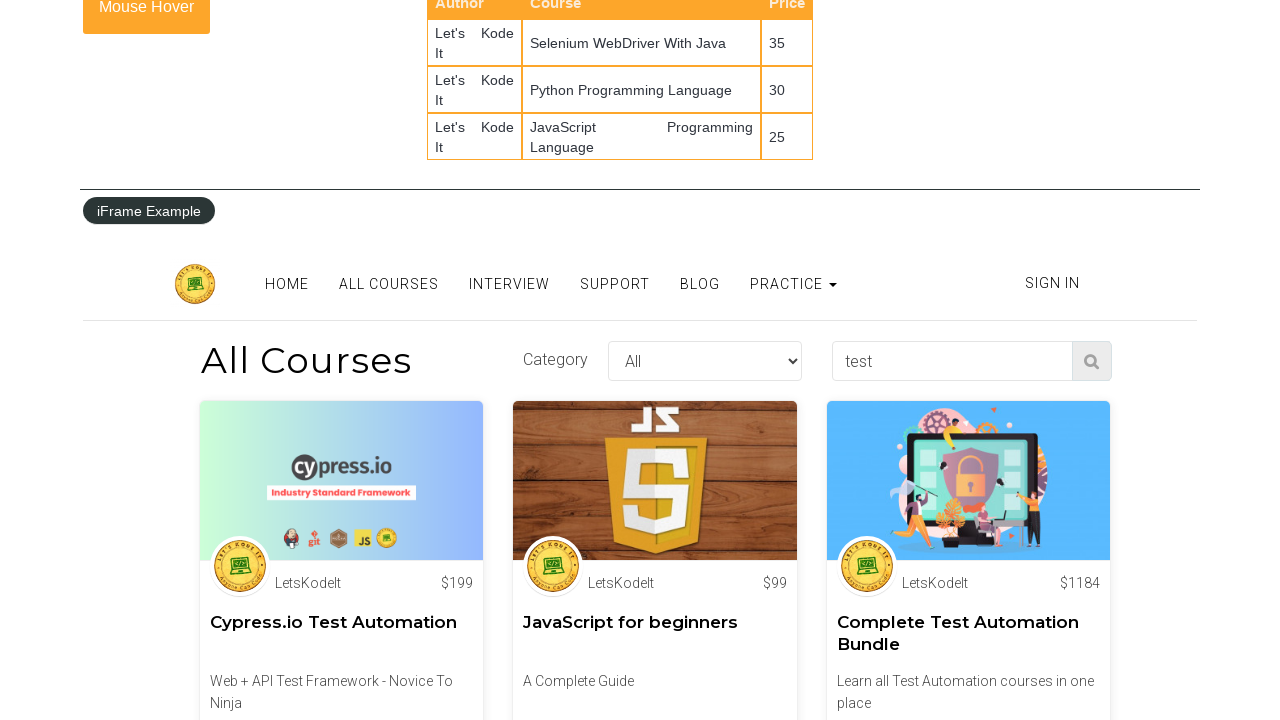

Clicked blog link within iframe at (699, 284) on iframe >> nth=0 >> internal:control=enter-frame >> a[href='/blog']
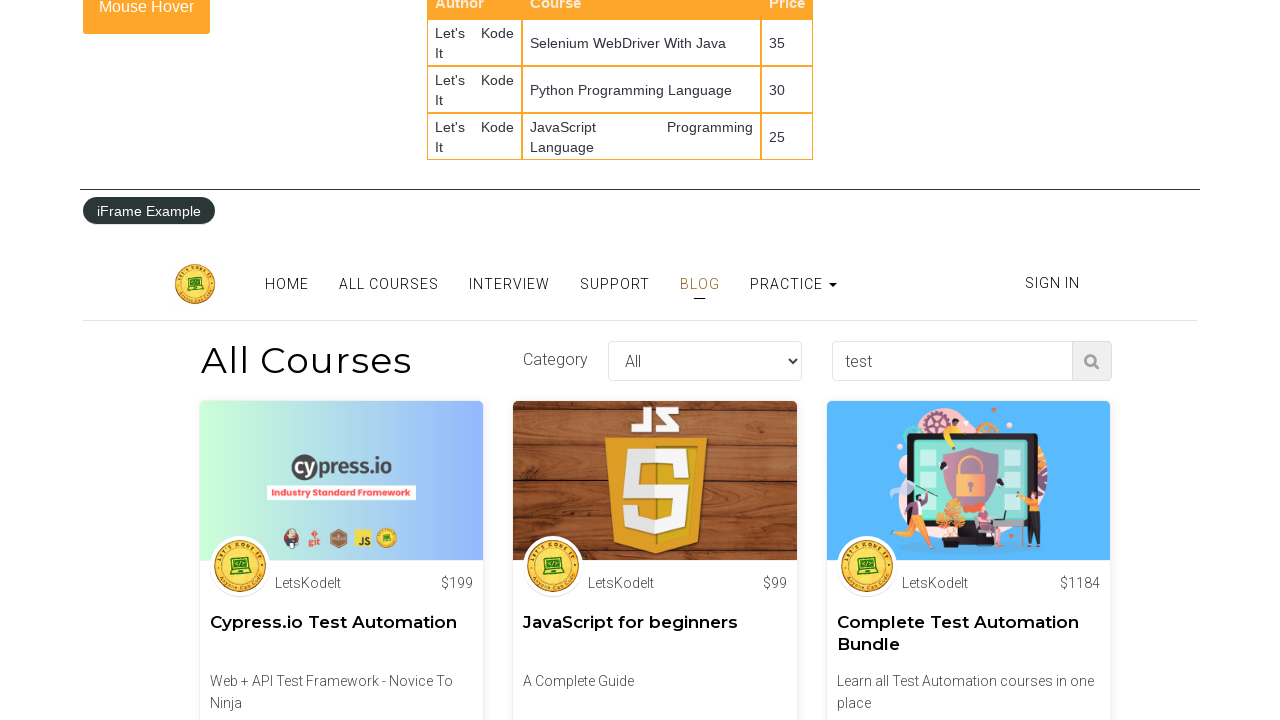

Switched back to main content and clicked Honda checkbox at (414, 318) on #hondacheck
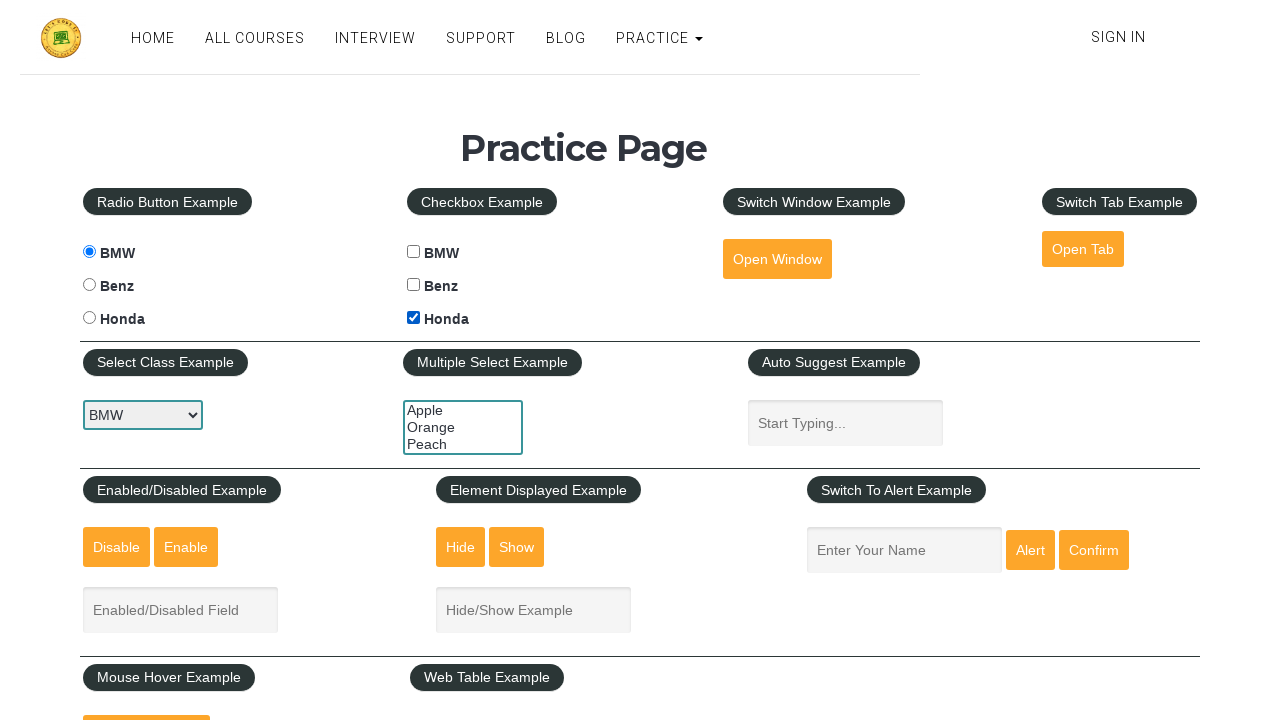

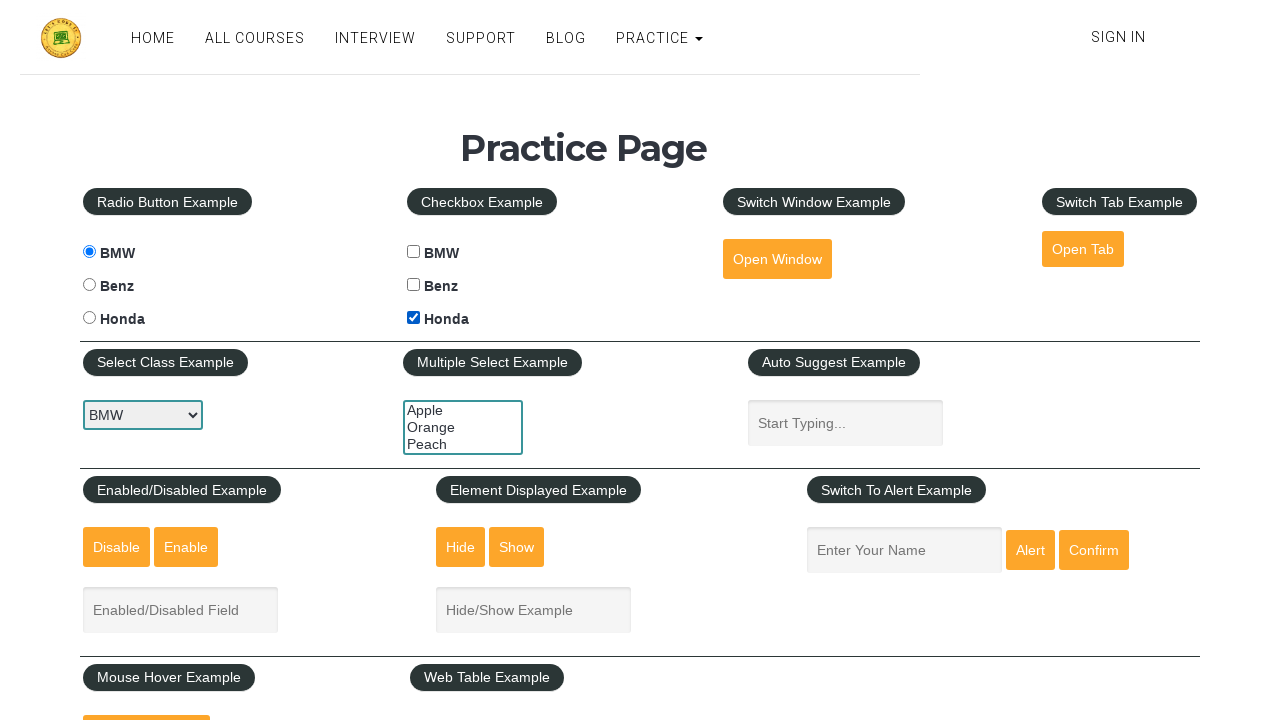